Tests browser window/tab handling by clicking social media links that open new windows, iterating through all open windows, closing the child windows, and returning to the parent window.

Starting URL: https://opensource-demo.orangehrmlive.com/

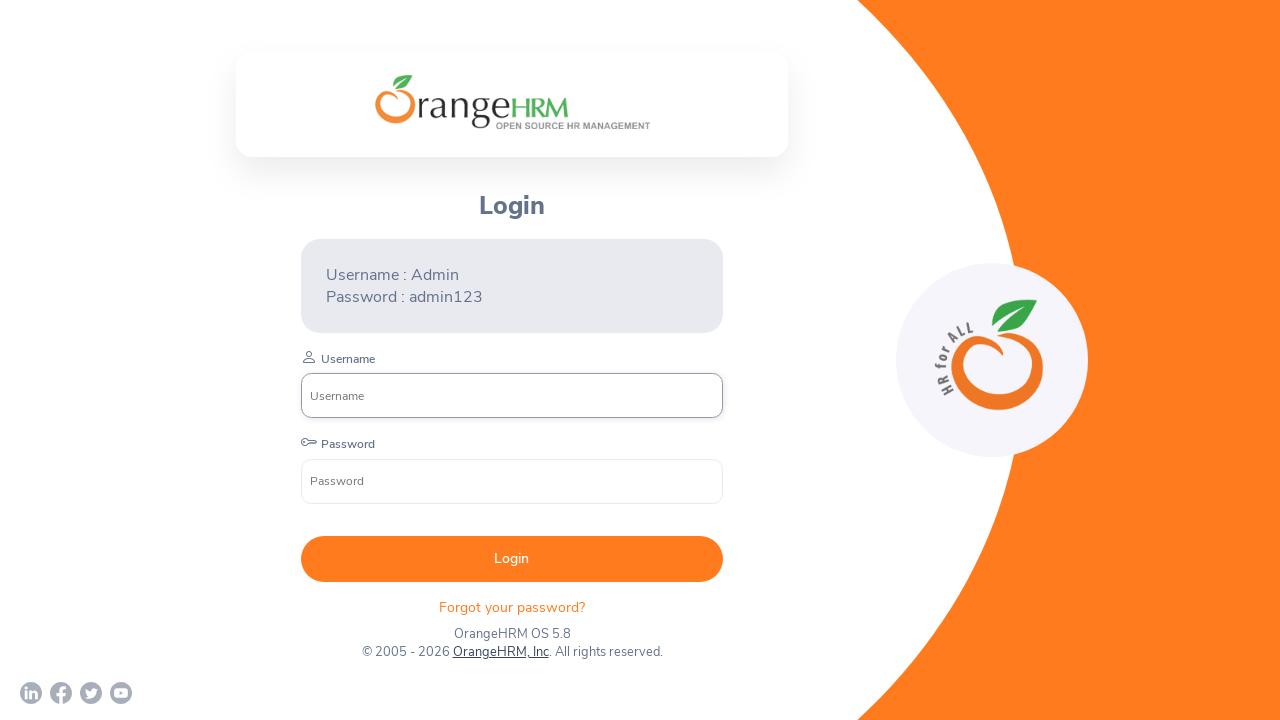

Stored parent page reference
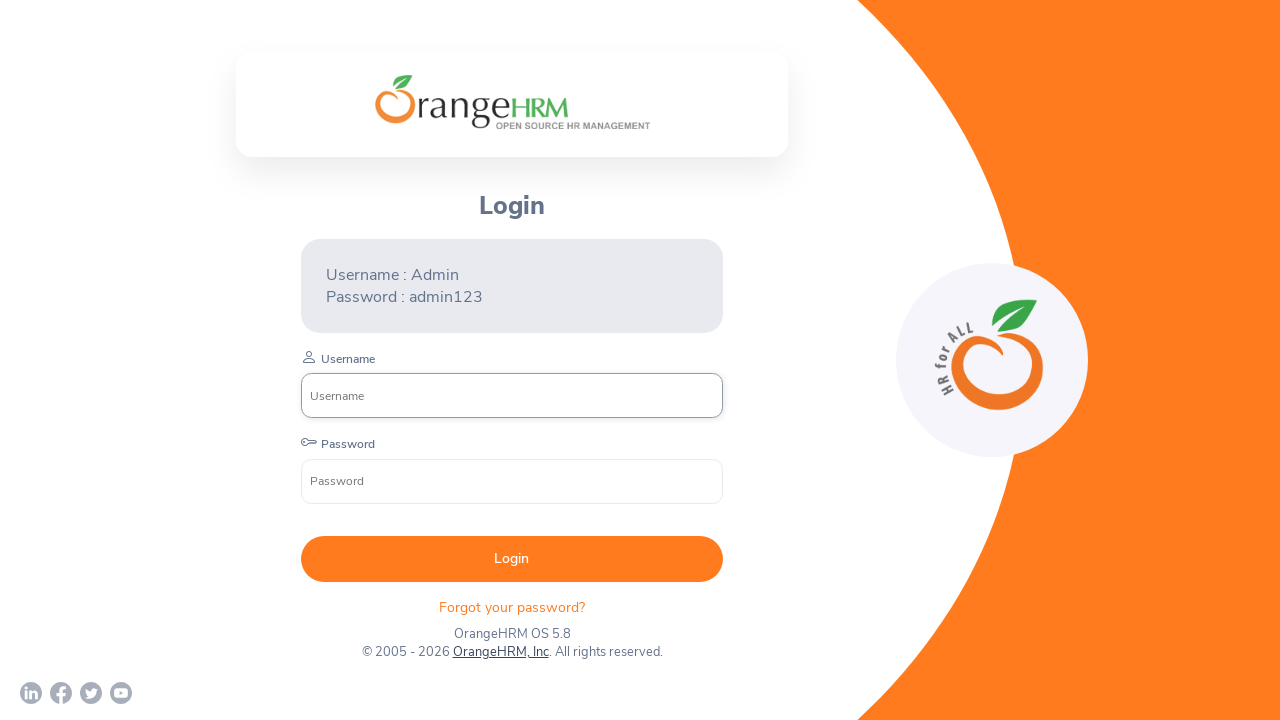

Clicked LinkedIn social media link at (31, 693) on a[href*='linkedin']
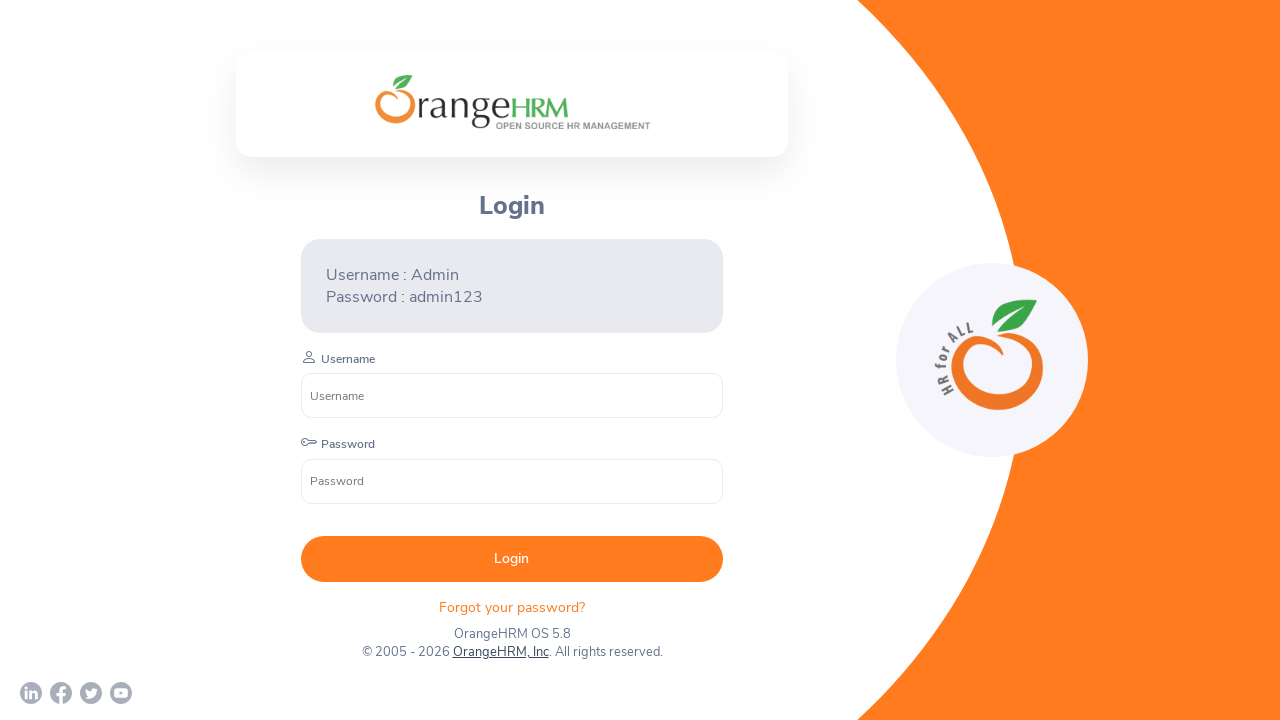

Clicked Twitter/X social media link at (91, 693) on a[href*='twitter']
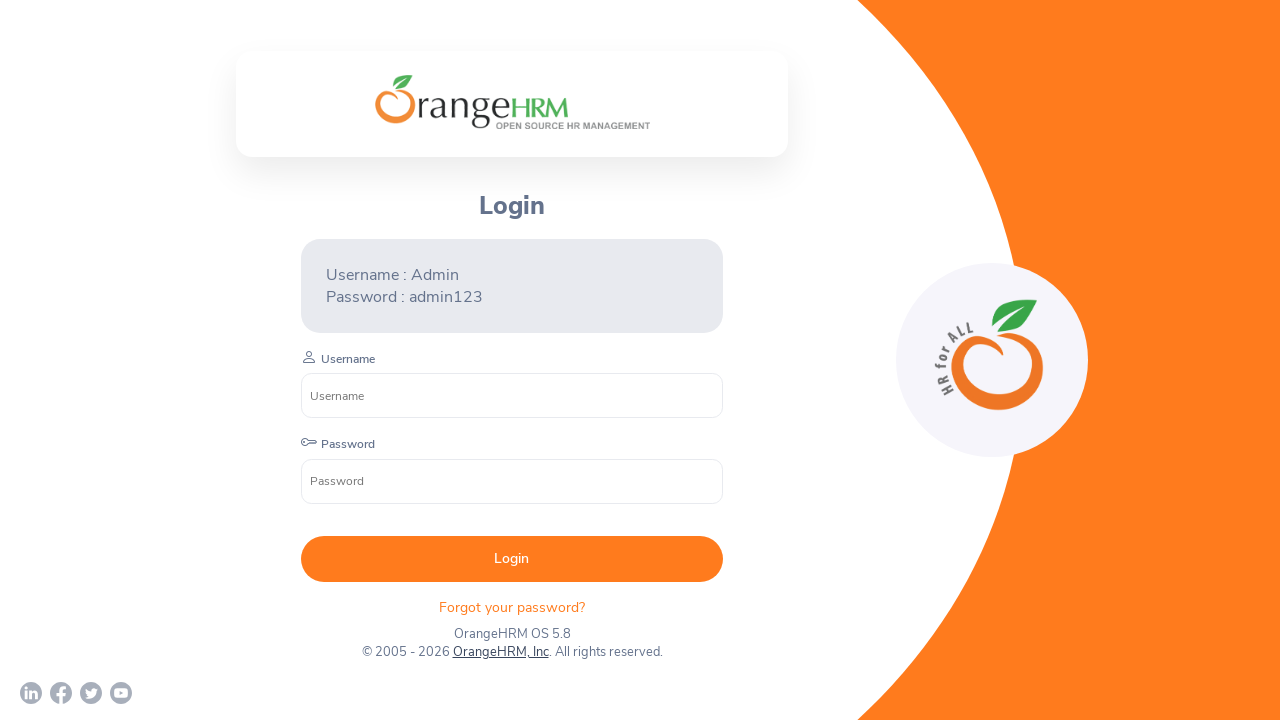

Clicked Facebook social media link at (61, 693) on a[href*='facebook']
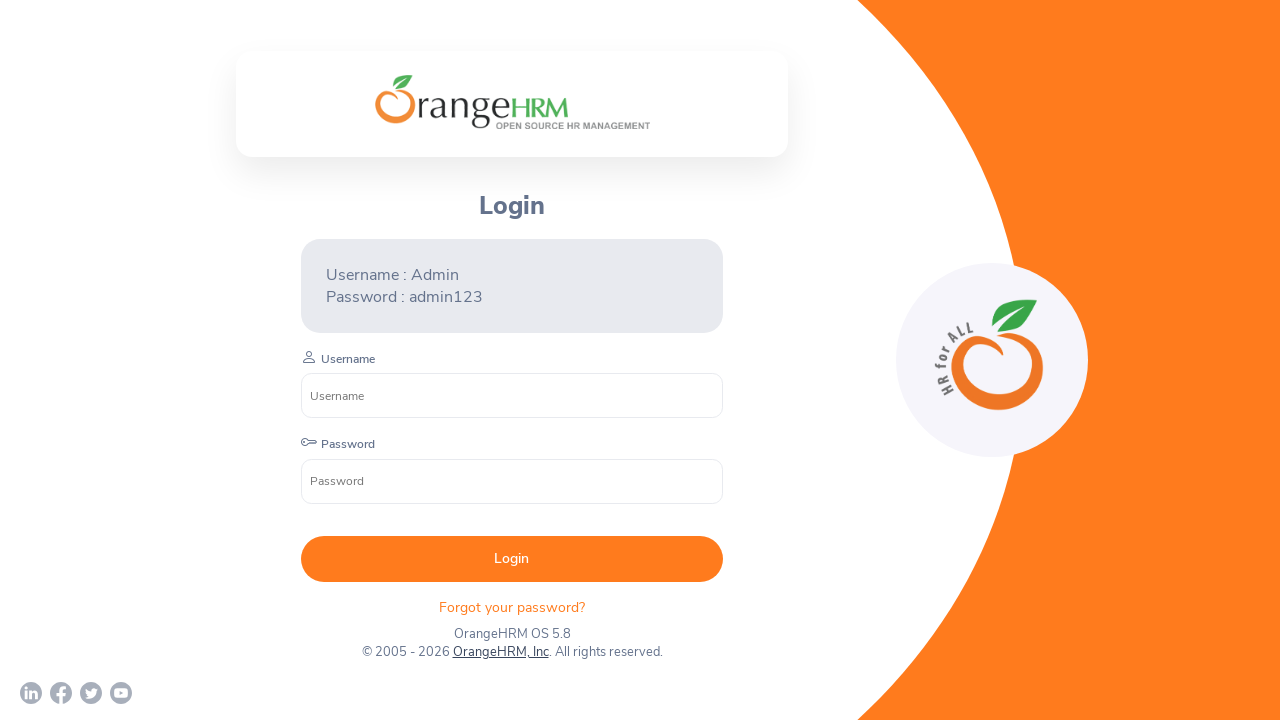

Clicked YouTube social media link at (121, 693) on a[href*='youtube']
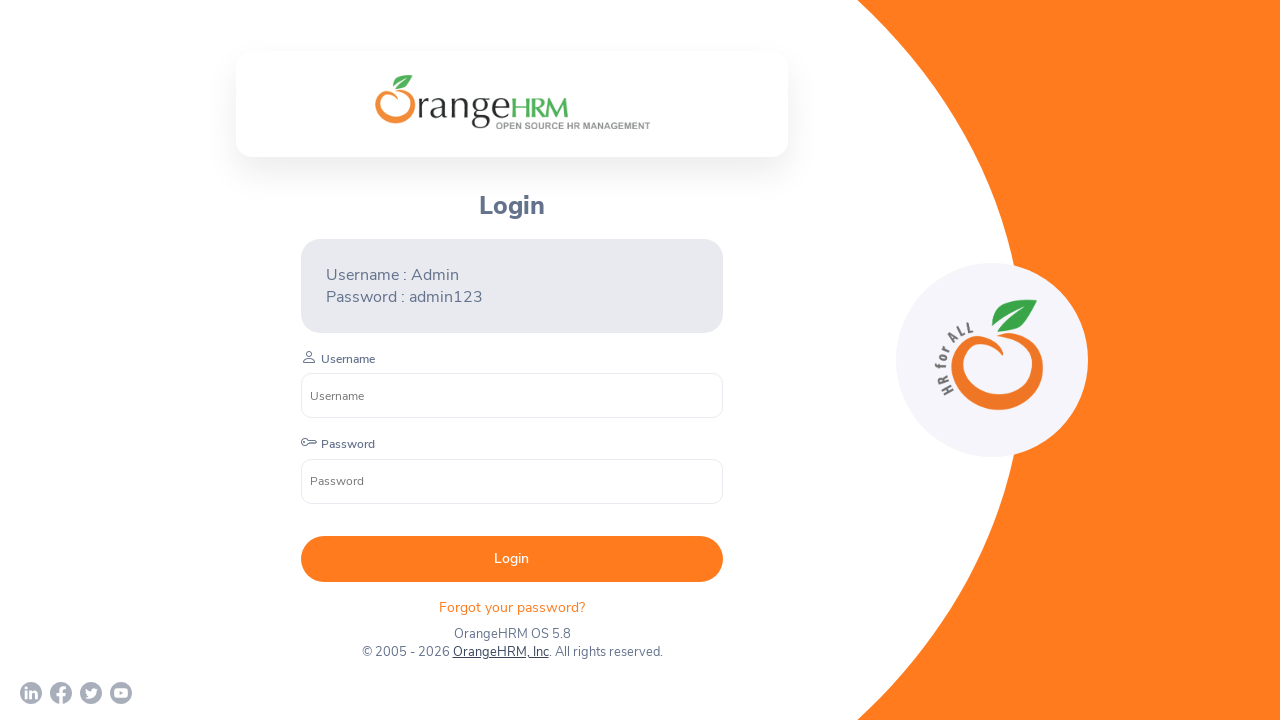

Waited for all windows to fully open
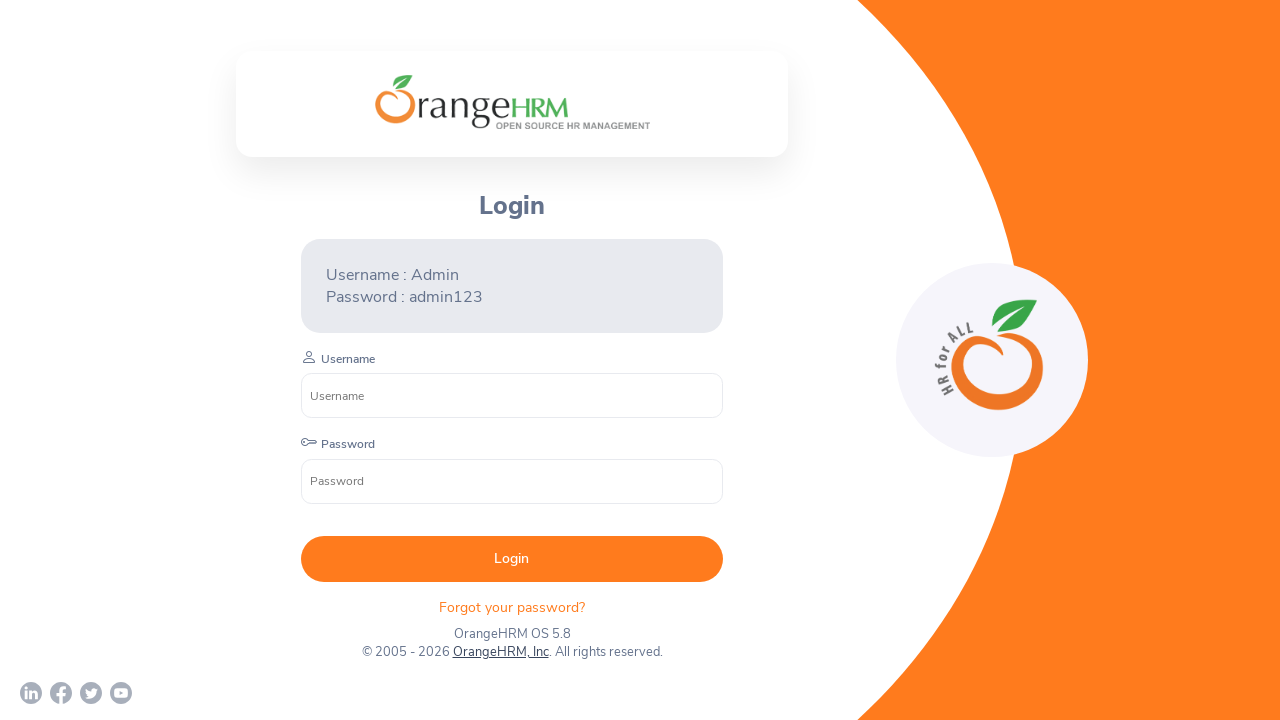

Retrieved all open pages from context
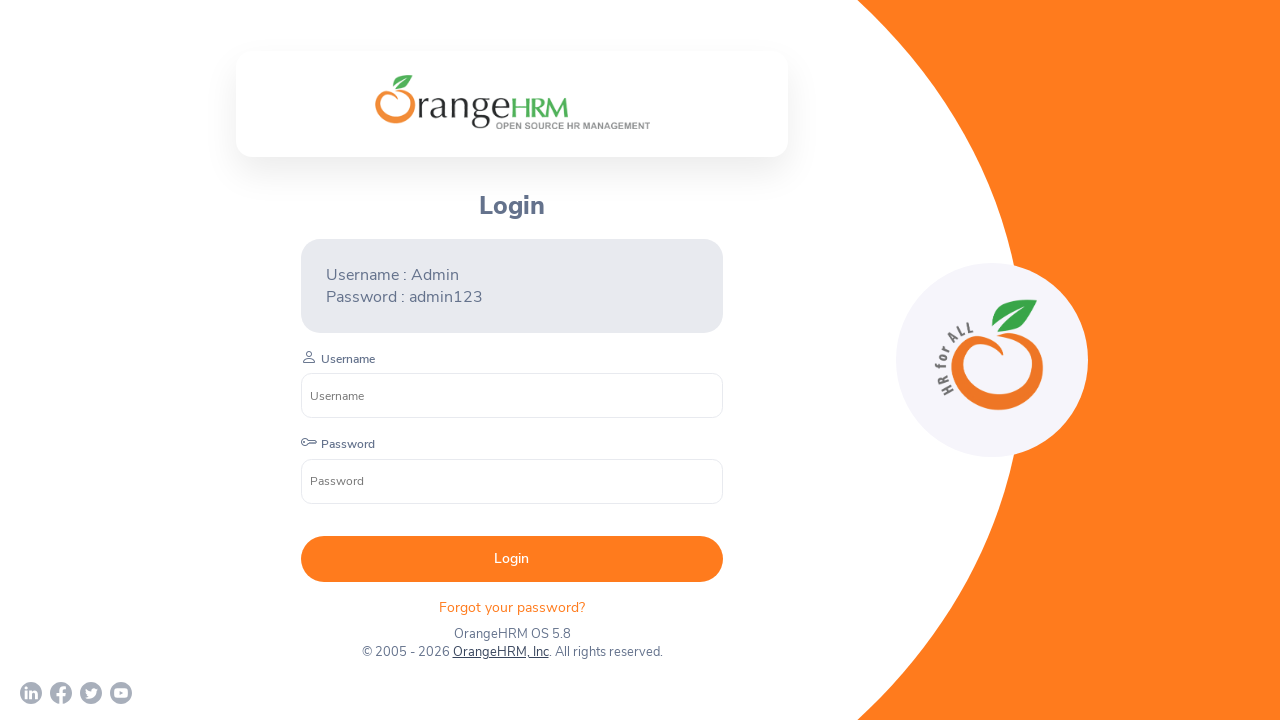

Closed child window with URL: chrome-error://chromewebdata/
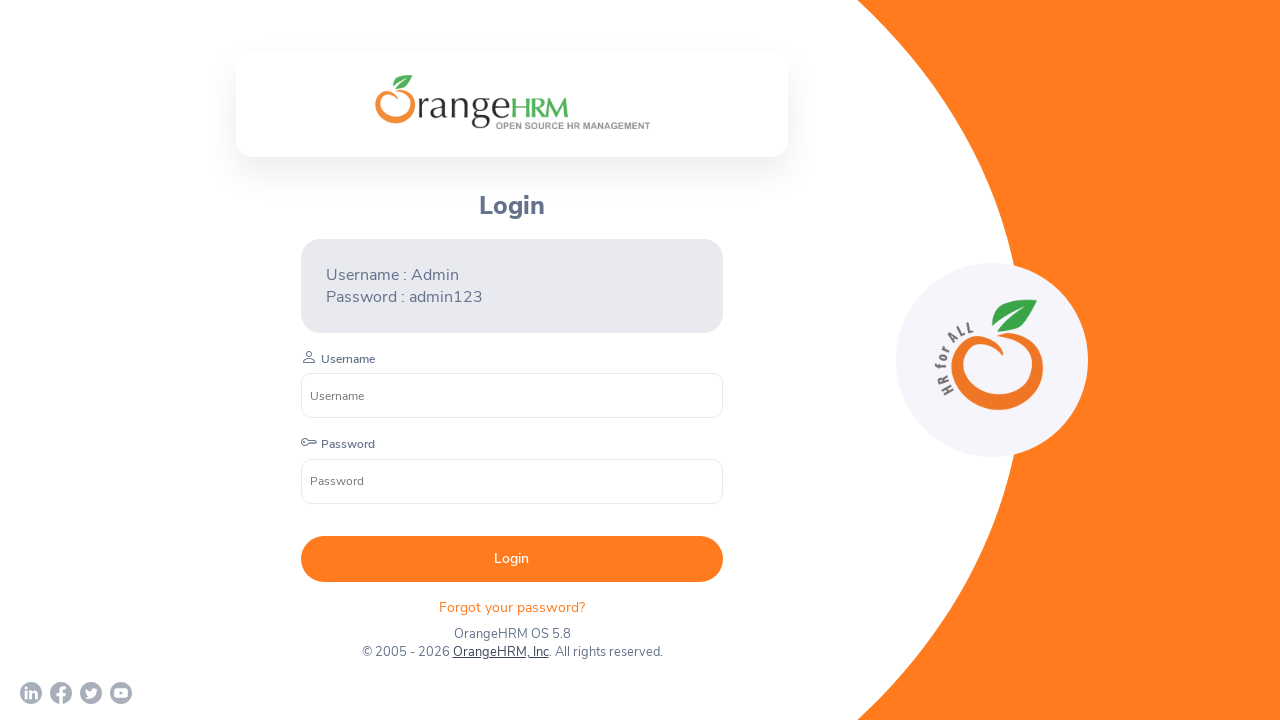

Closed child window with URL: chrome-error://chromewebdata/
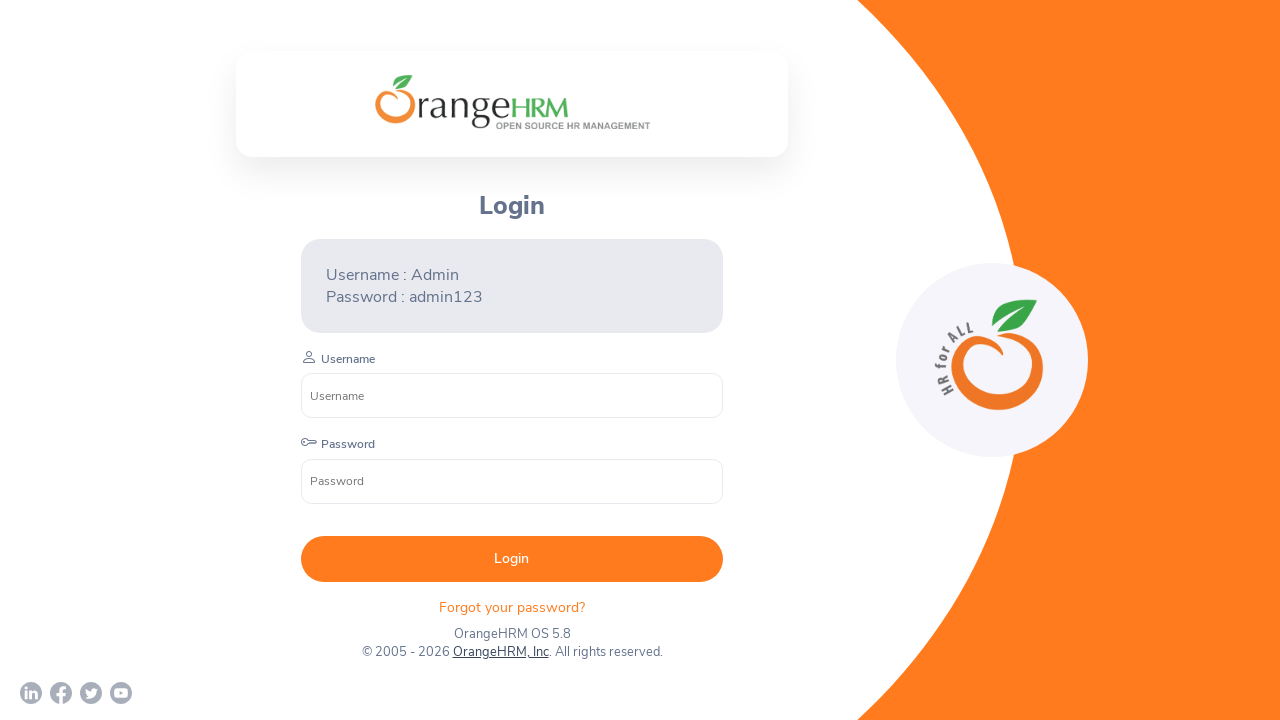

Closed child window with URL: chrome-error://chromewebdata/
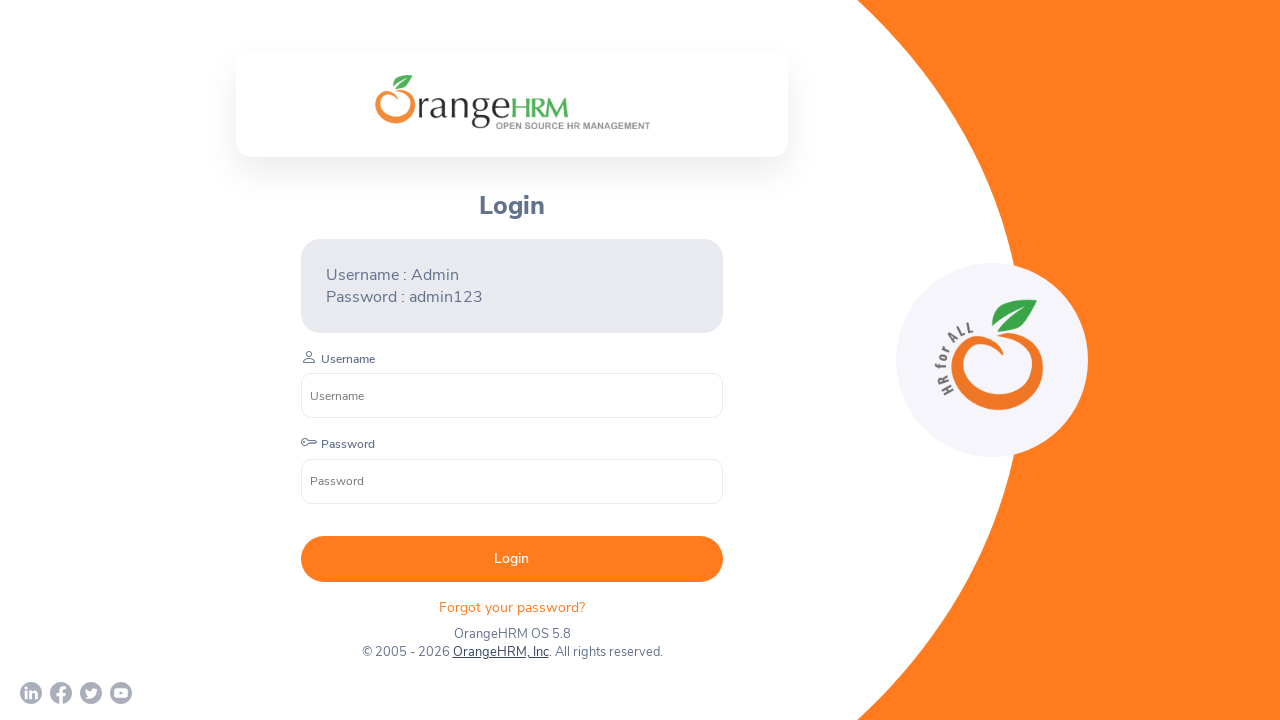

Closed child window with URL: https://www.youtube.com/c/OrangeHRMInc
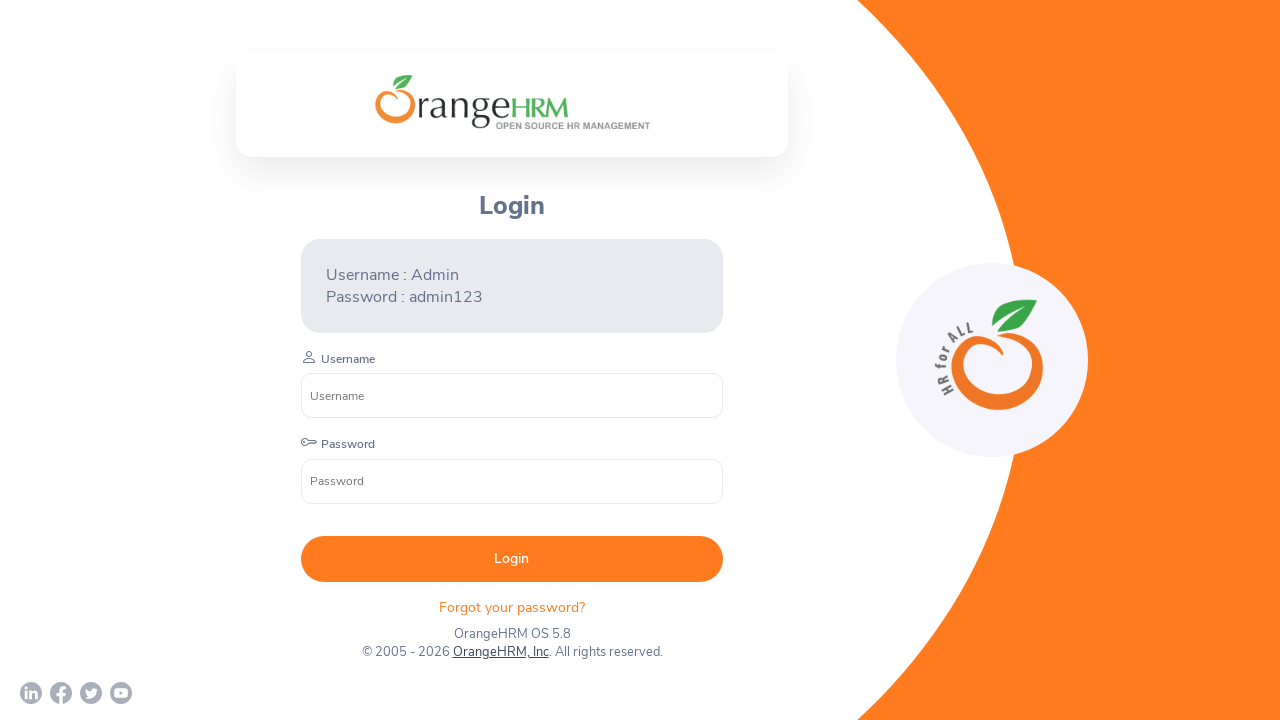

Brought parent window to front
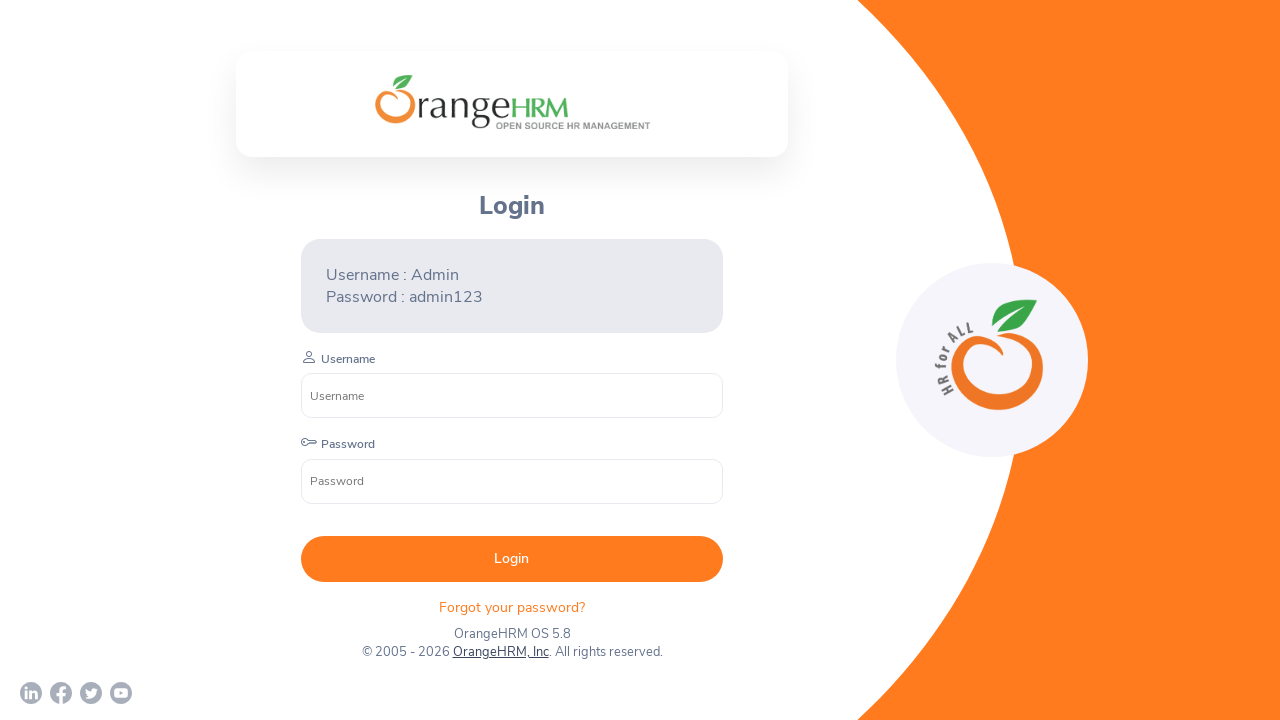

Verified parent window URL: https://opensource-demo.orangehrmlive.com/web/index.php/auth/login
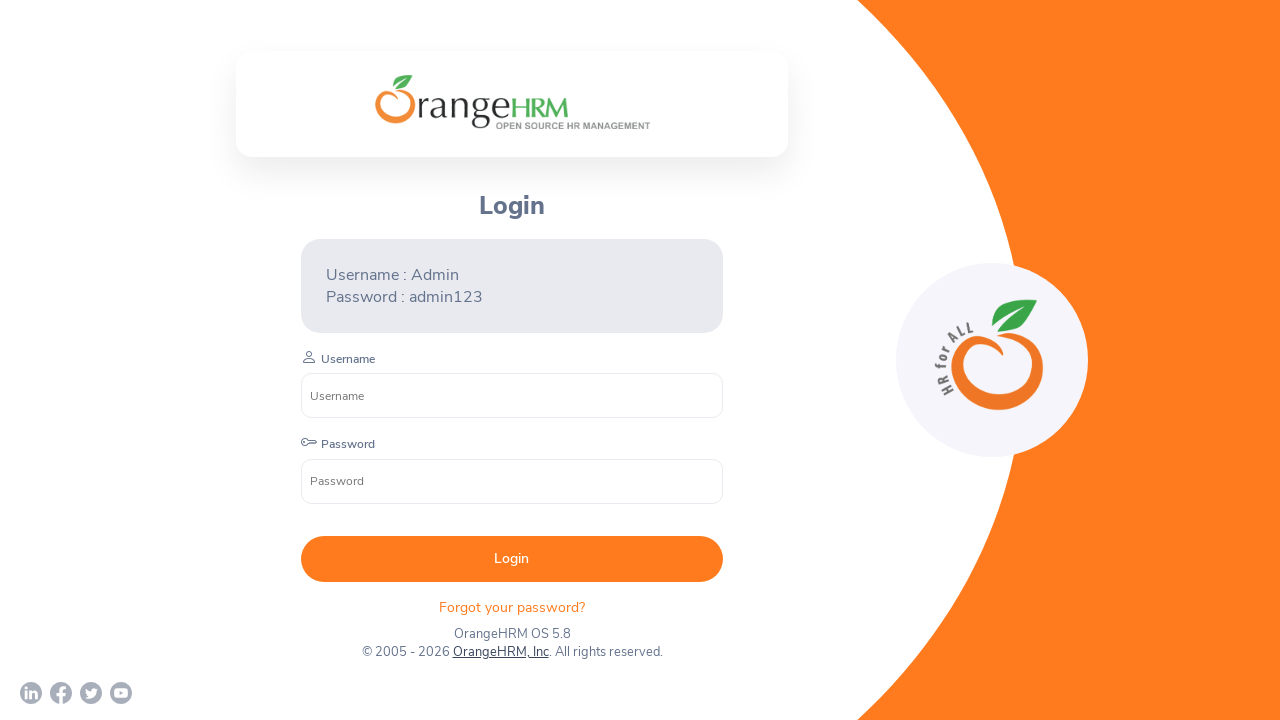

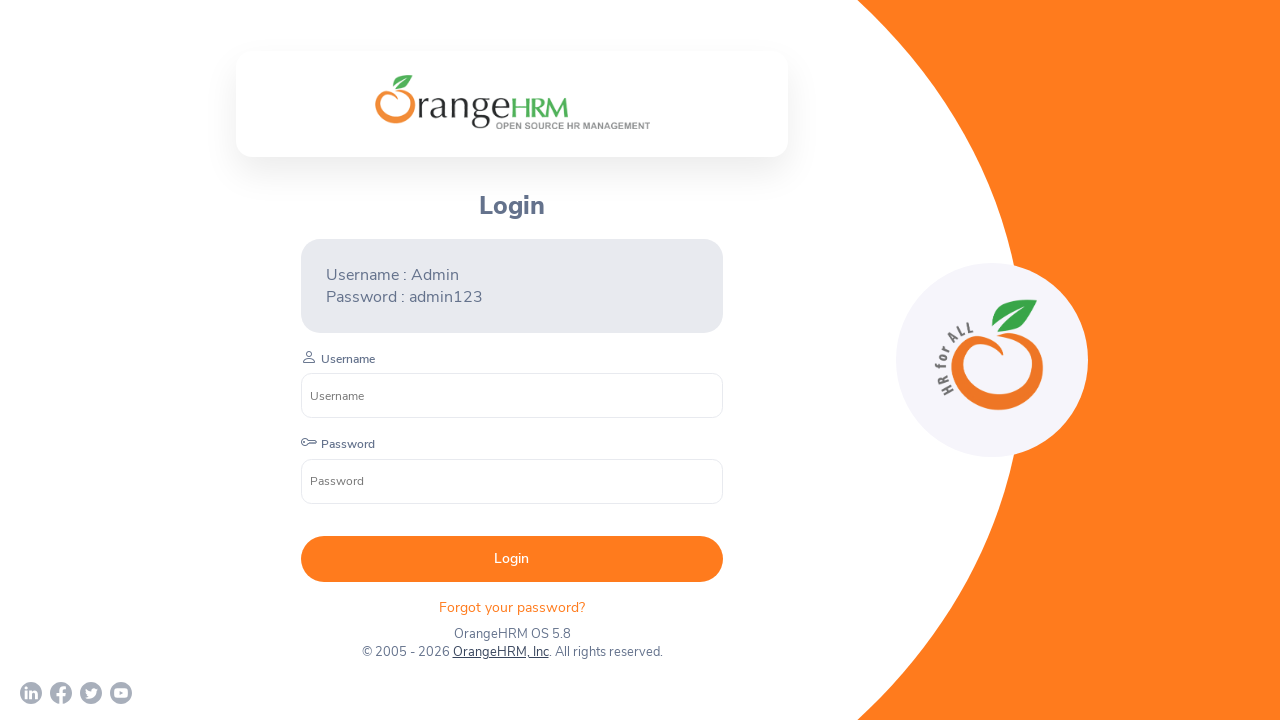